Tests clicking a button on a buttons demo page by clicking the first button element

Starting URL: https://automationtesting.co.uk/buttons.html

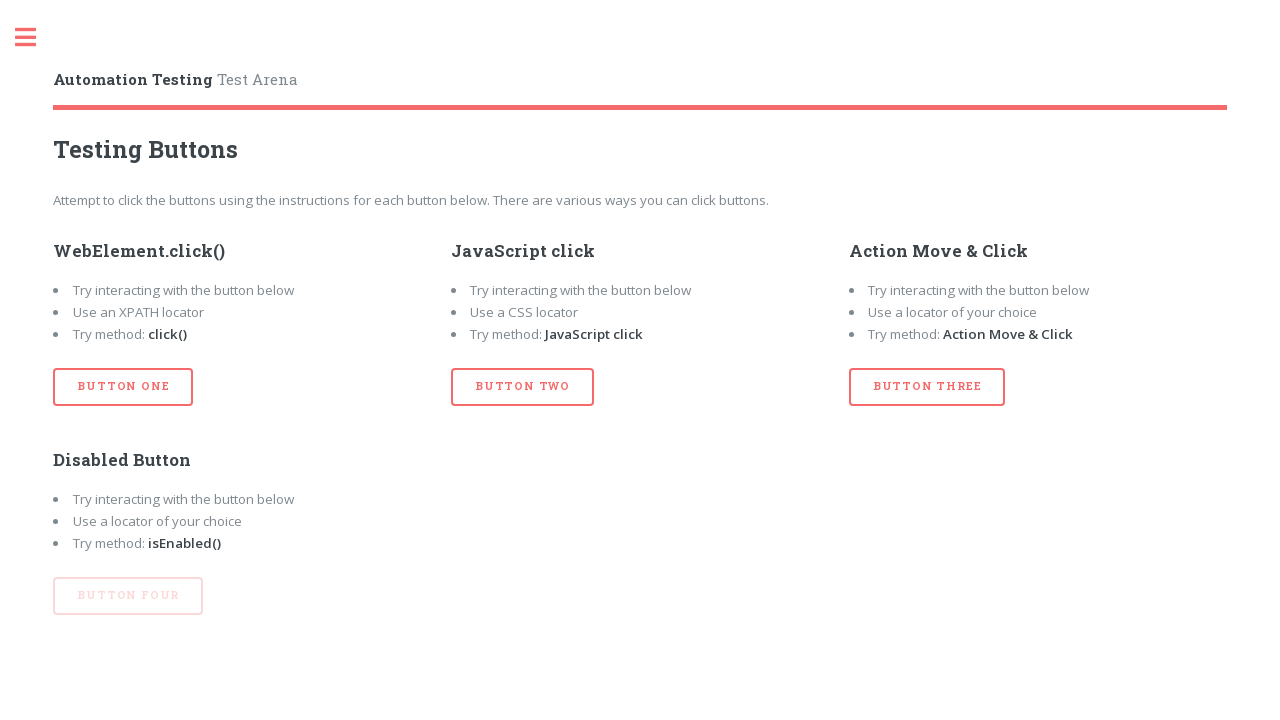

Navigated to buttons demo page
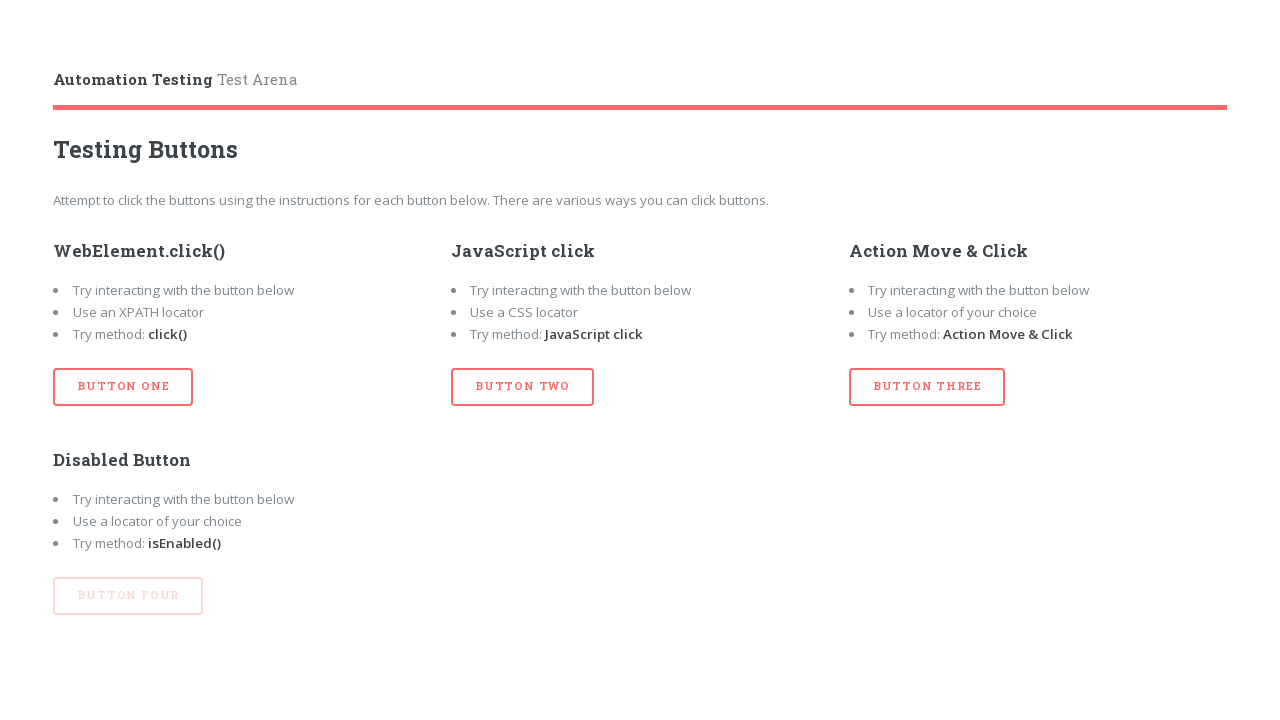

Clicked the first button element at (123, 387) on #btn_one
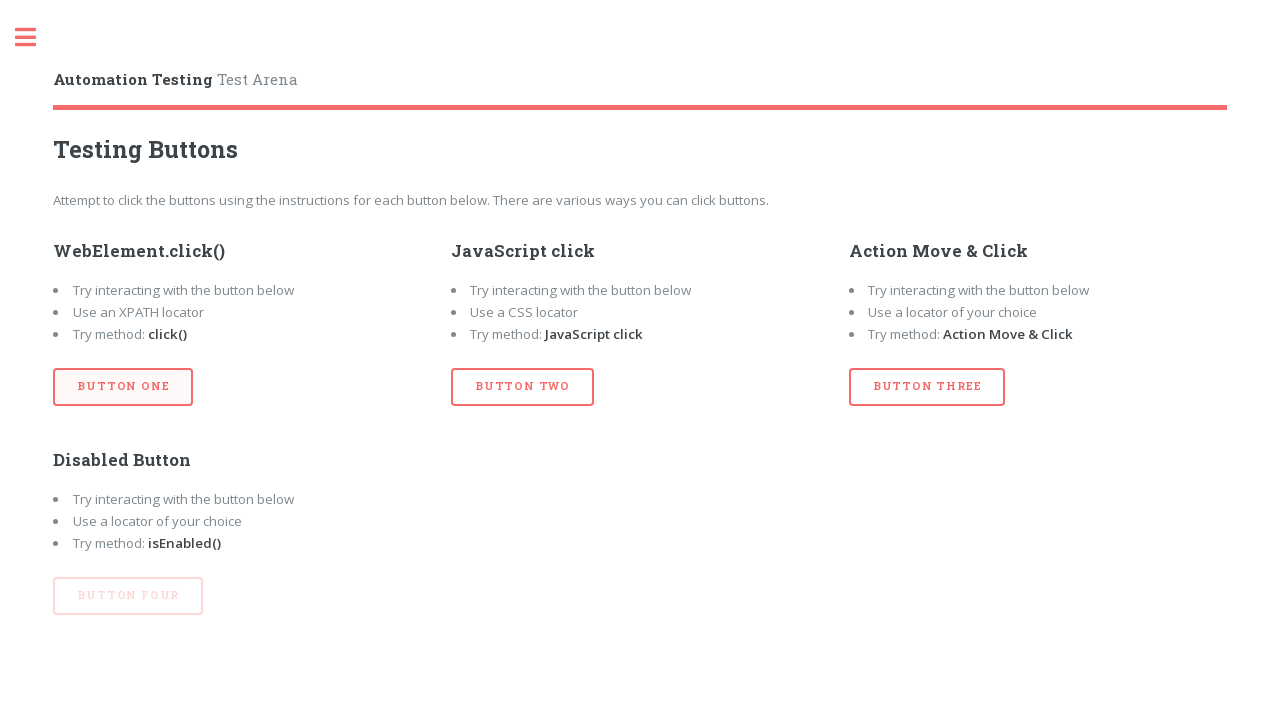

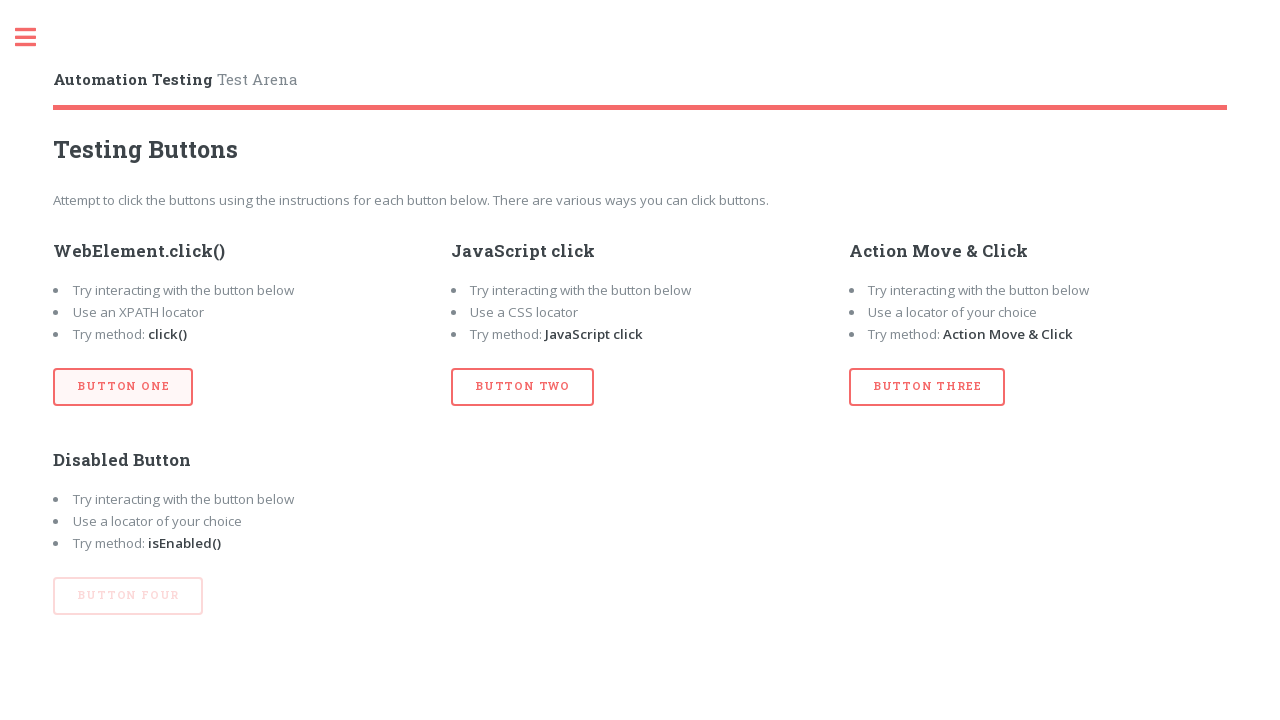